Tests interaction with a table element on a practice automation site by verifying the table loads, counting its structure, and locating a specific row containing "Chrome"

Starting URL: https://testautomationpractice.blogspot.com/

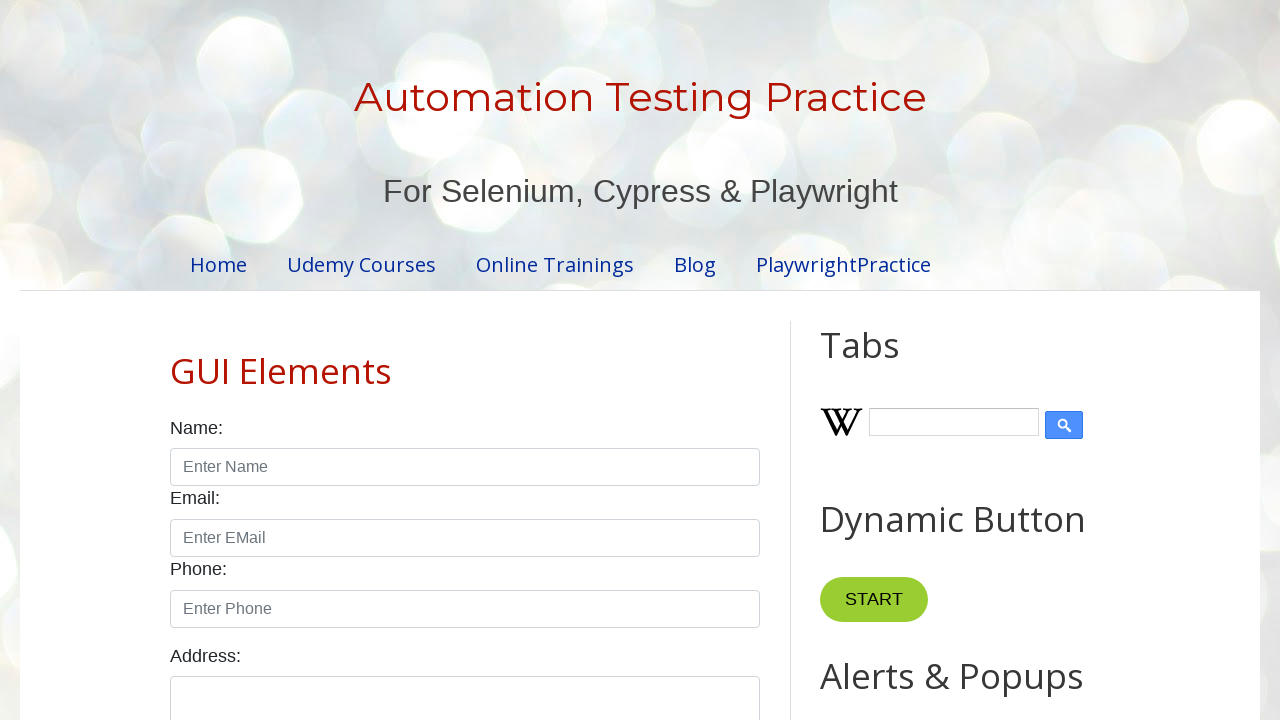

Waited for task table to be visible
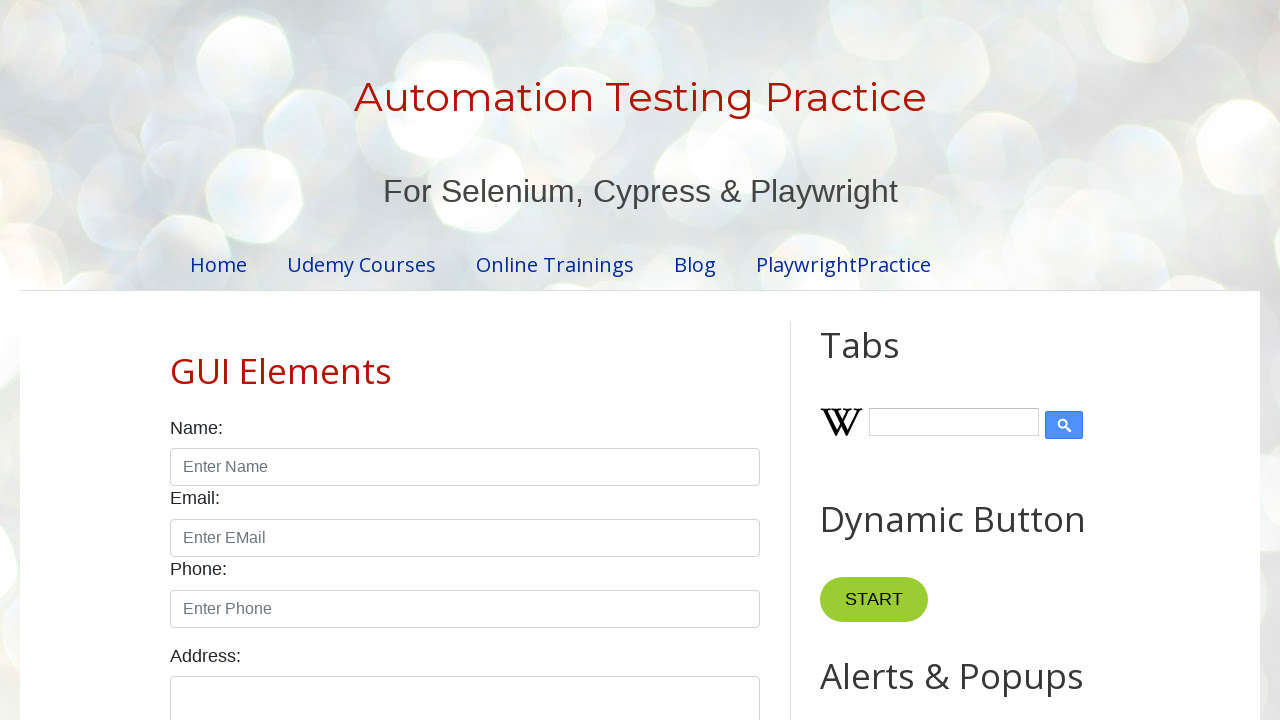

Located all table rows
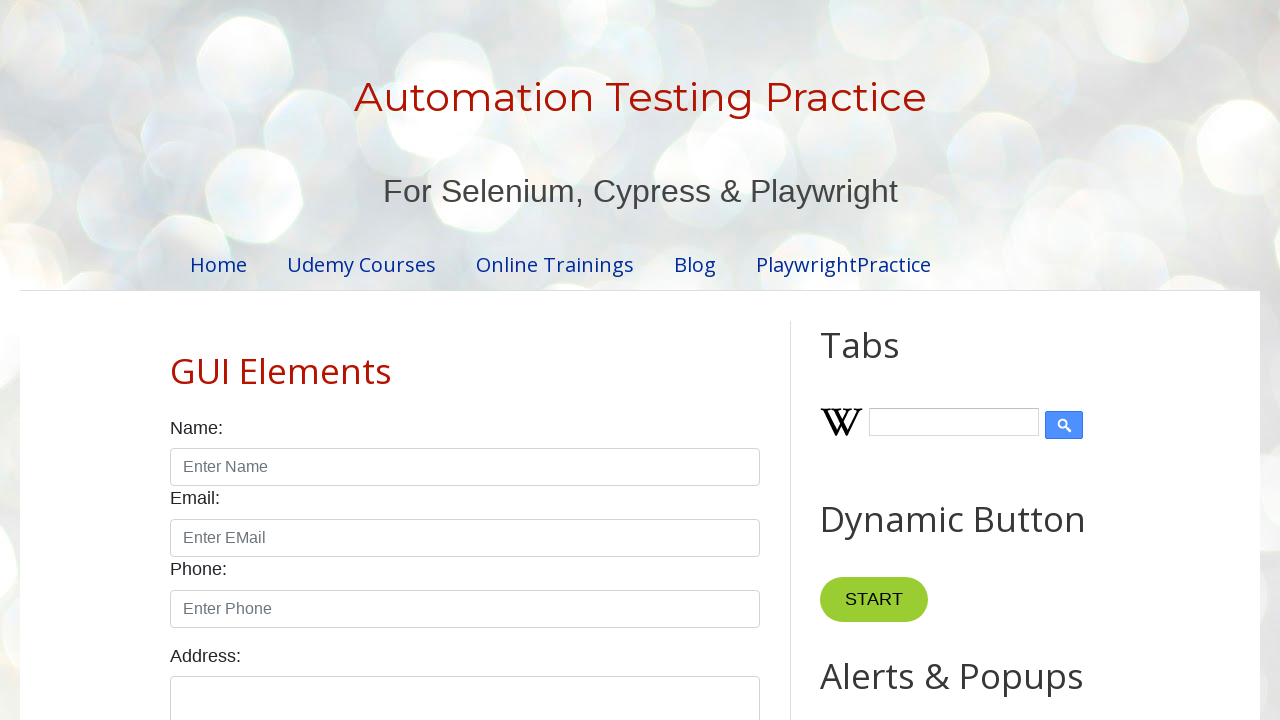

Verified first table row is present
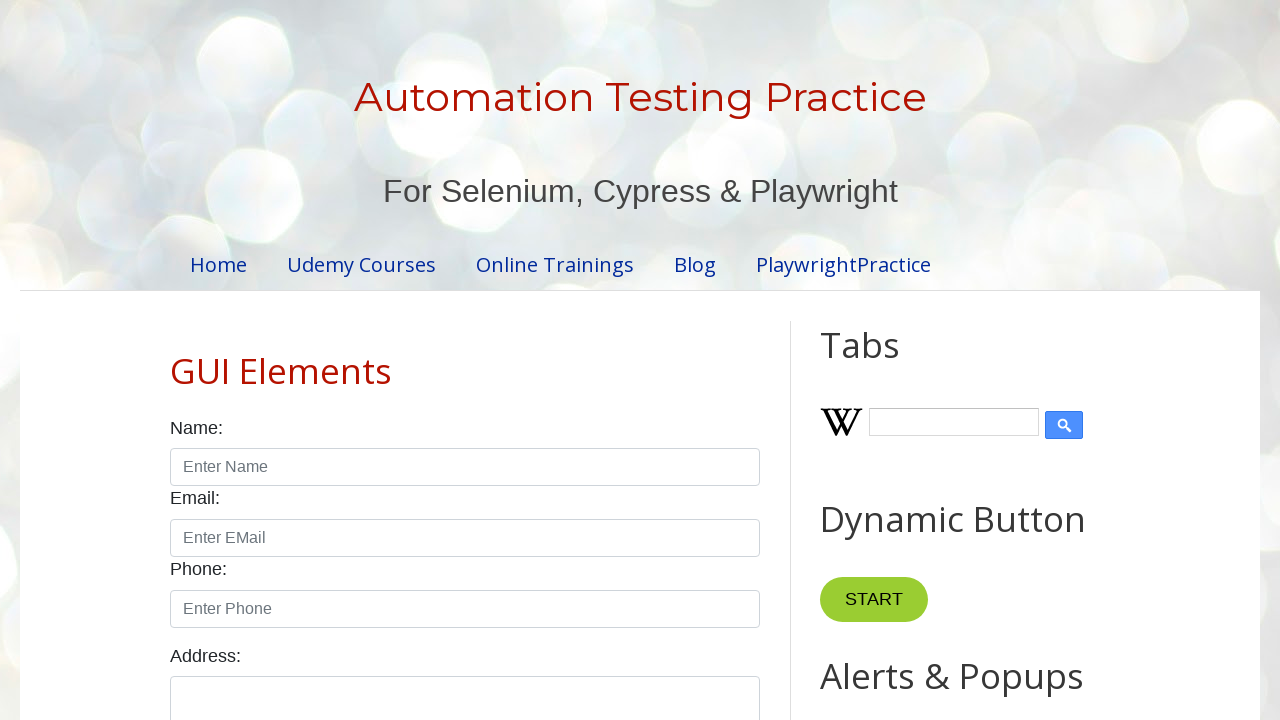

Located all table columns
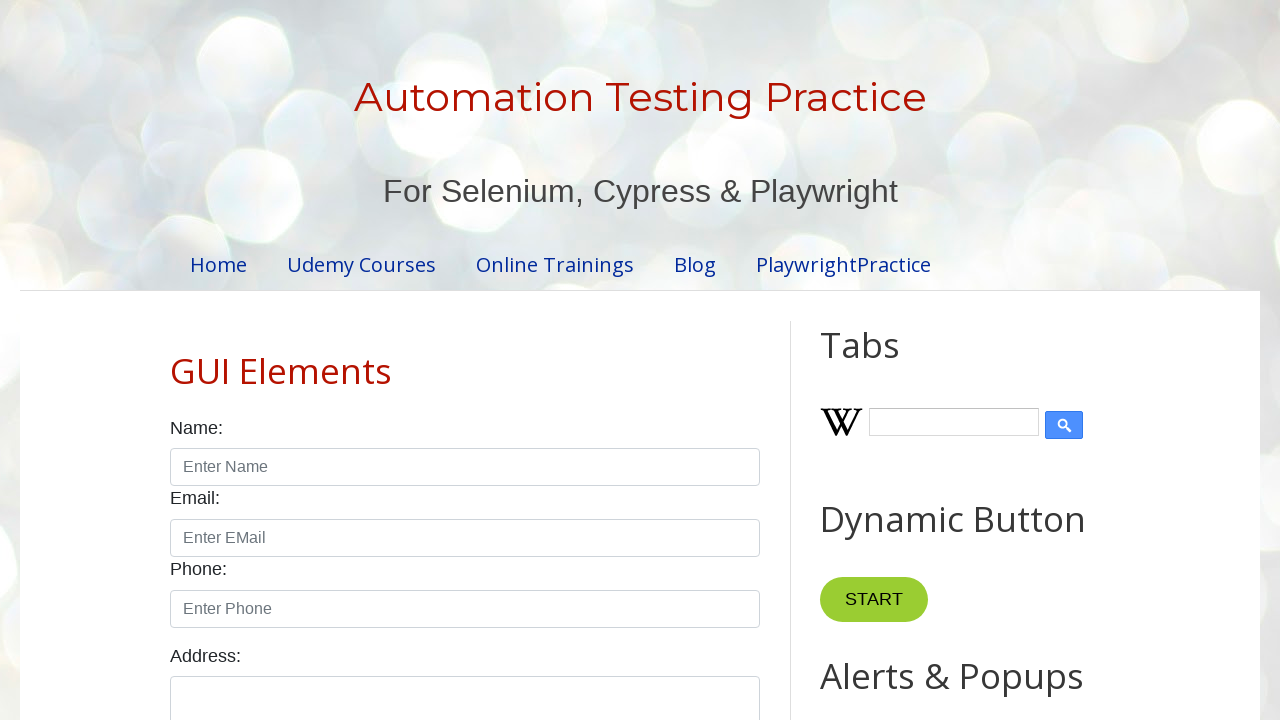

Verified first table column is present
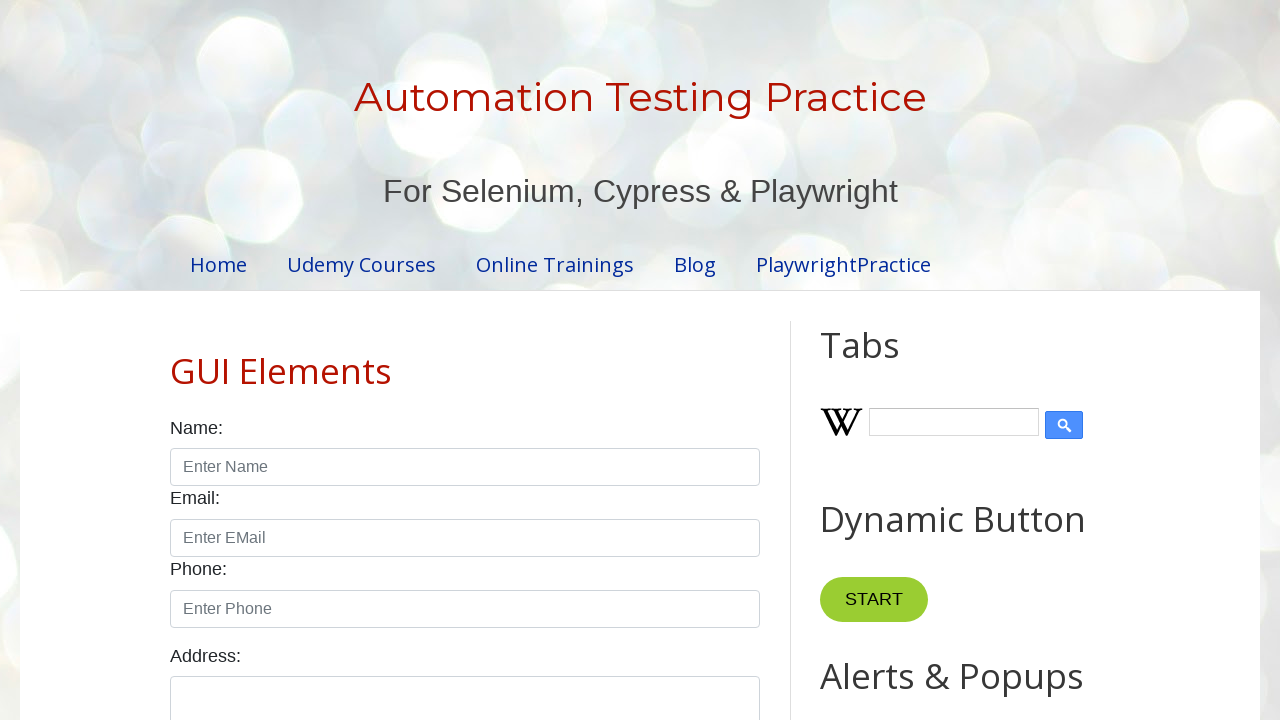

Located row containing 'Chrome'
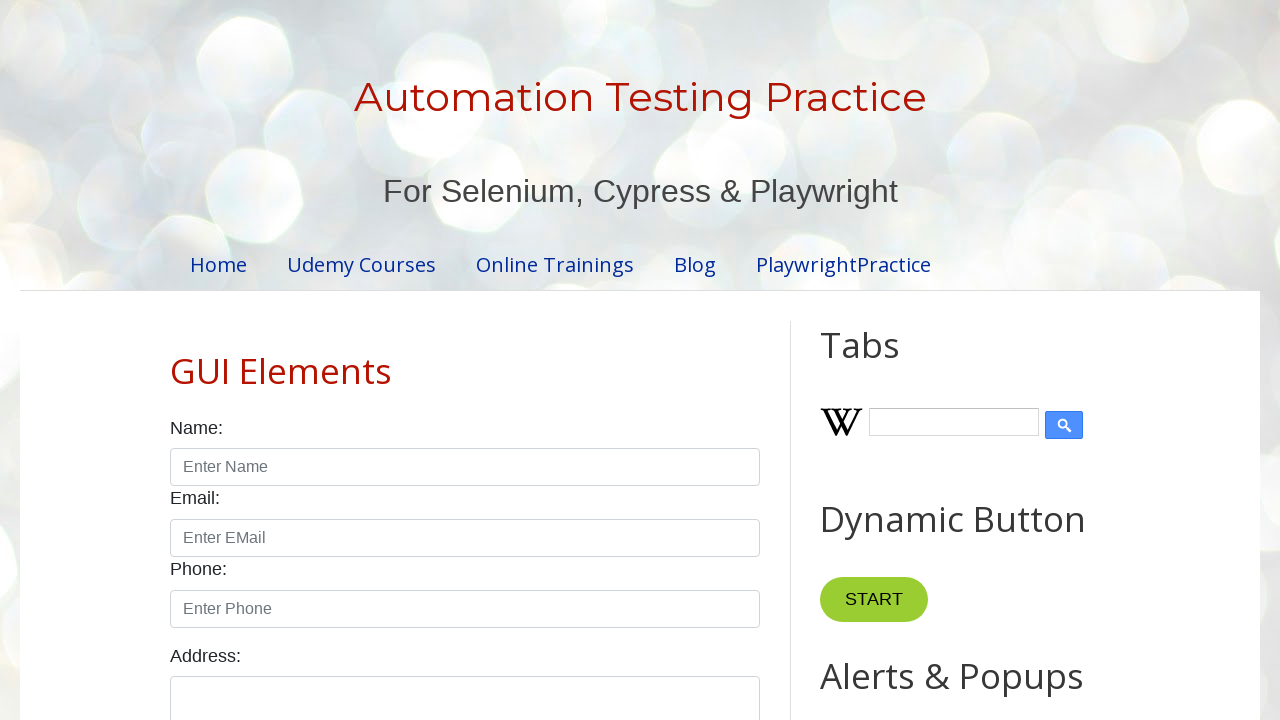

Verified Chrome row is present and ready
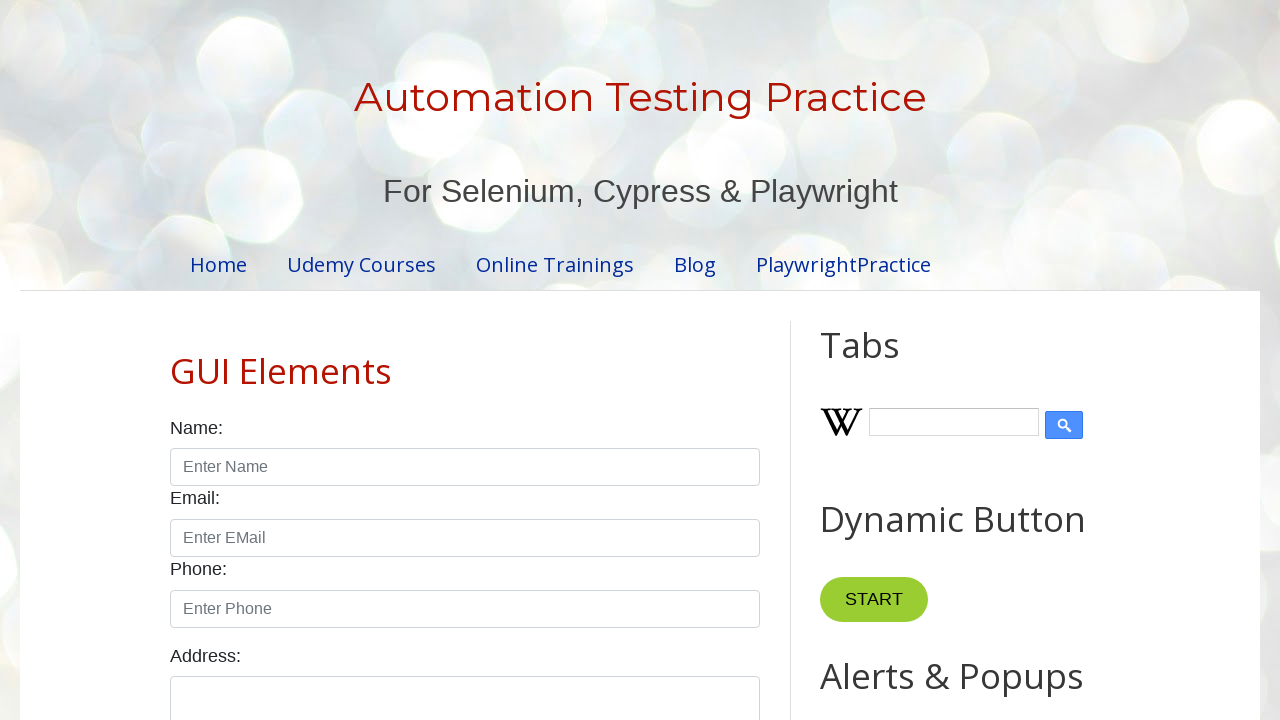

Clicked on the Chrome cell at (240, 360) on xpath=//table[@id='taskTable']//tr/td[text()='Chrome']
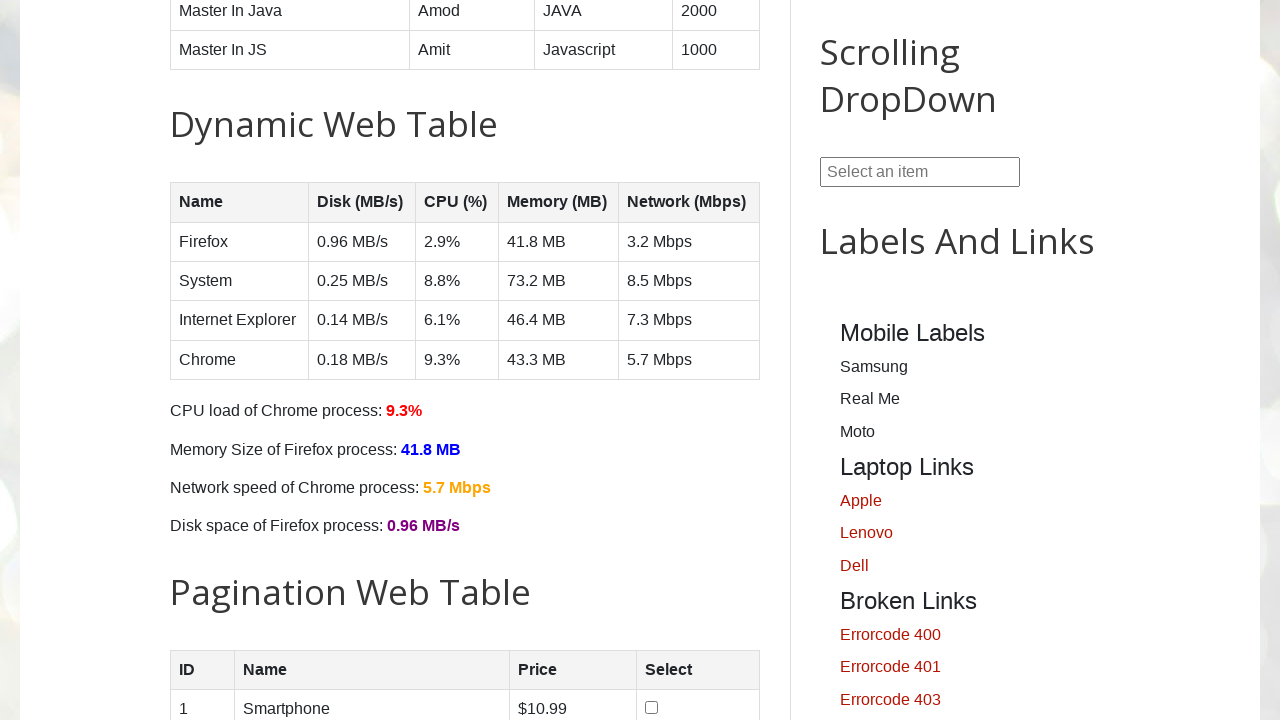

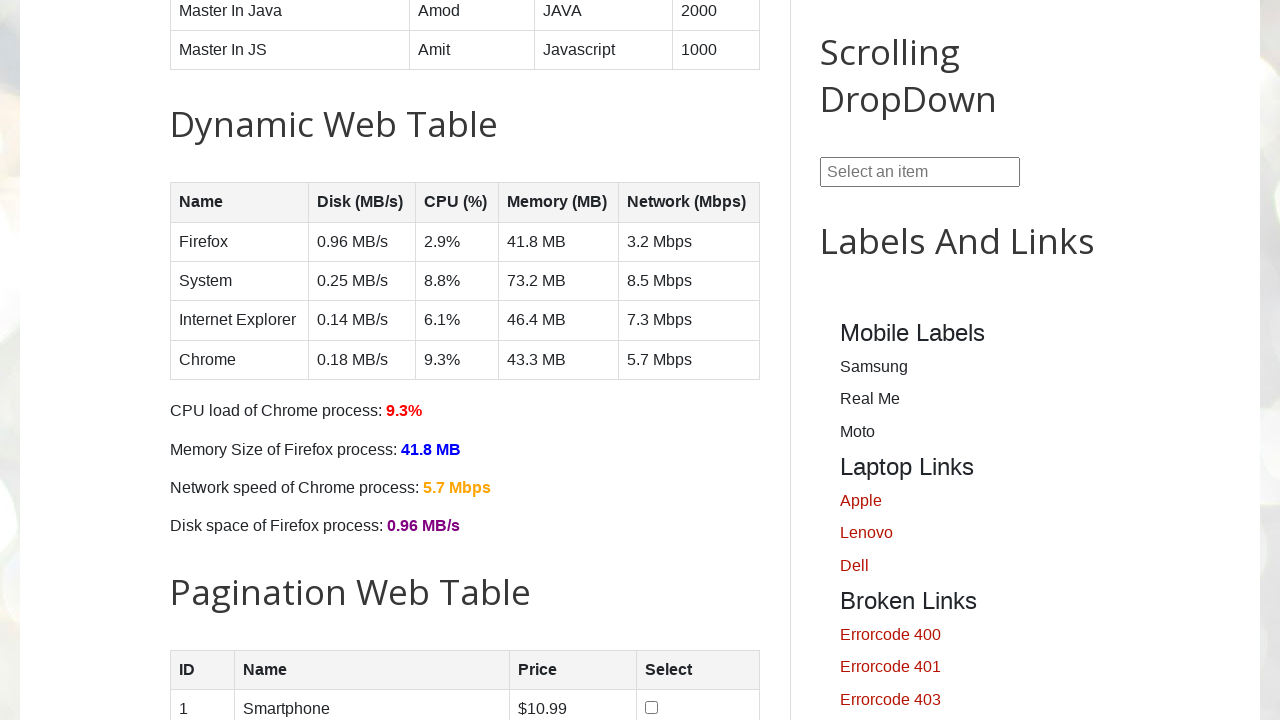